Tests various page-level interactions on an e-commerce site including clicking navigation links, interacting with a login popup (without actually logging in), checking element states, and selecting from a dropdown on the contact page.

Starting URL: https://www.advantageonlineshopping.com

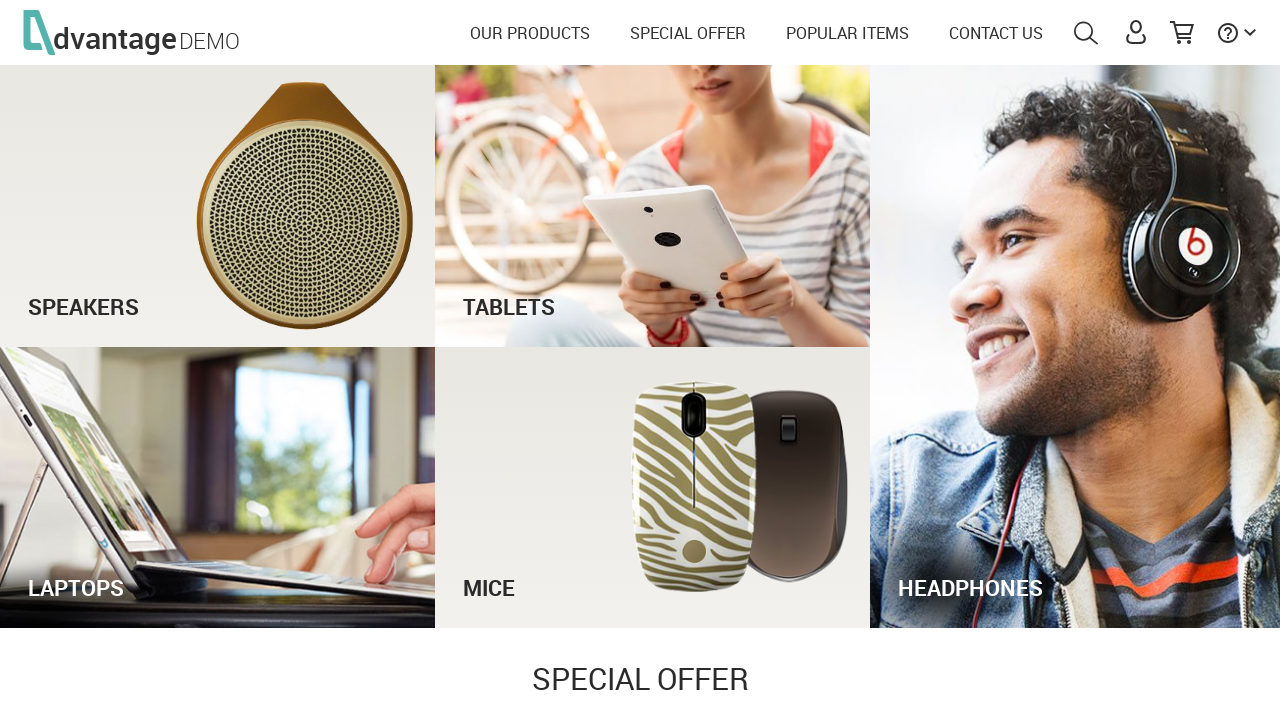

Waited 7 seconds for page to load
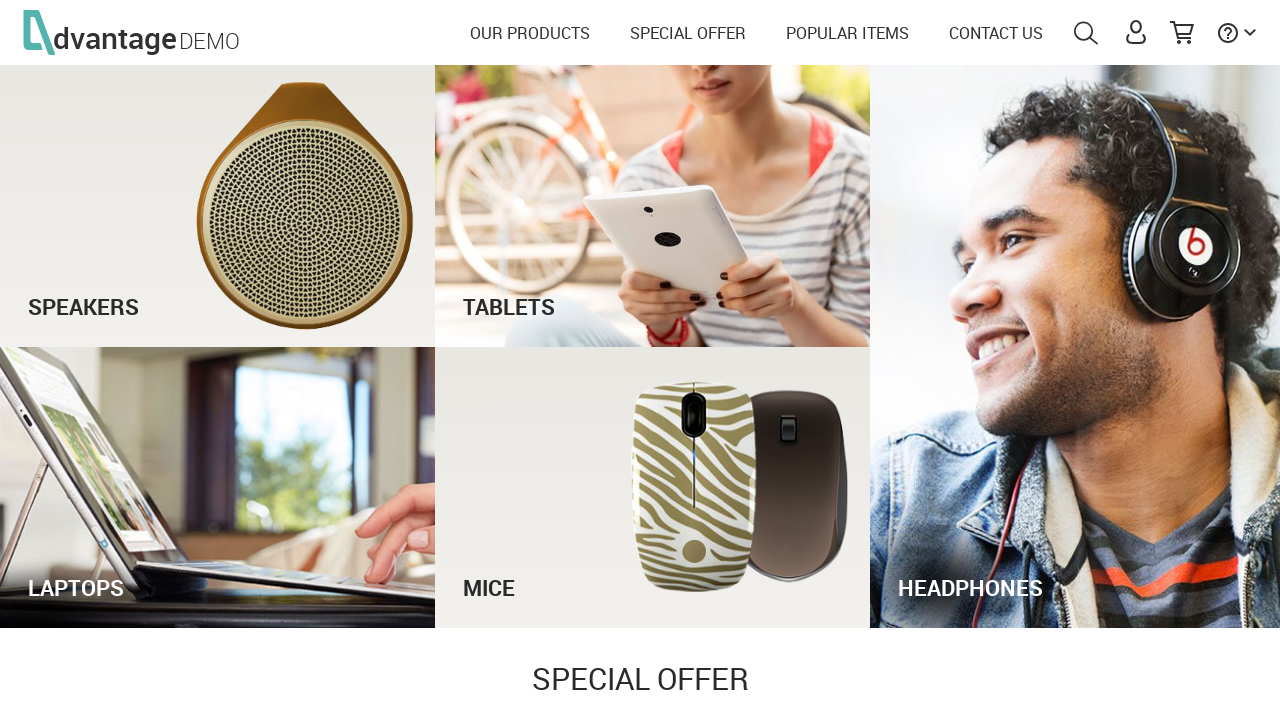

Clicked CONTACT US link at (996, 33) on text=CONTACT US
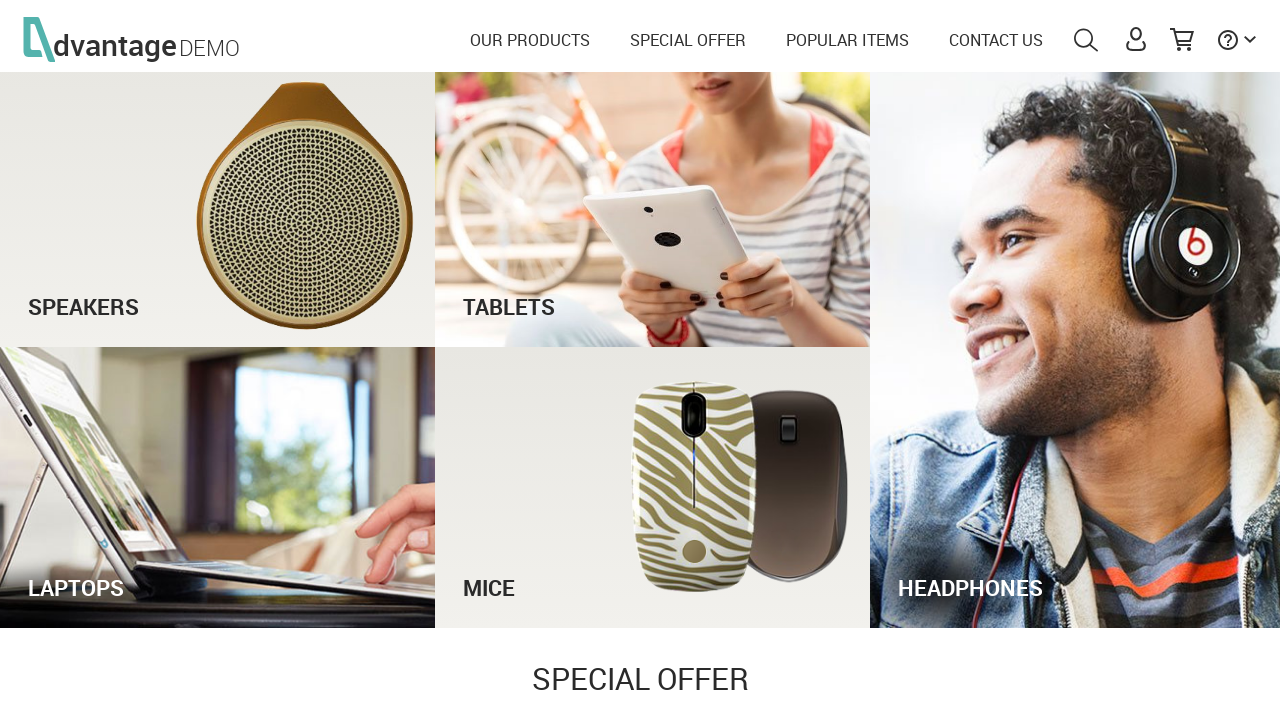

Clicked CONTACT US link again at (996, 33) on text=CONTACT US
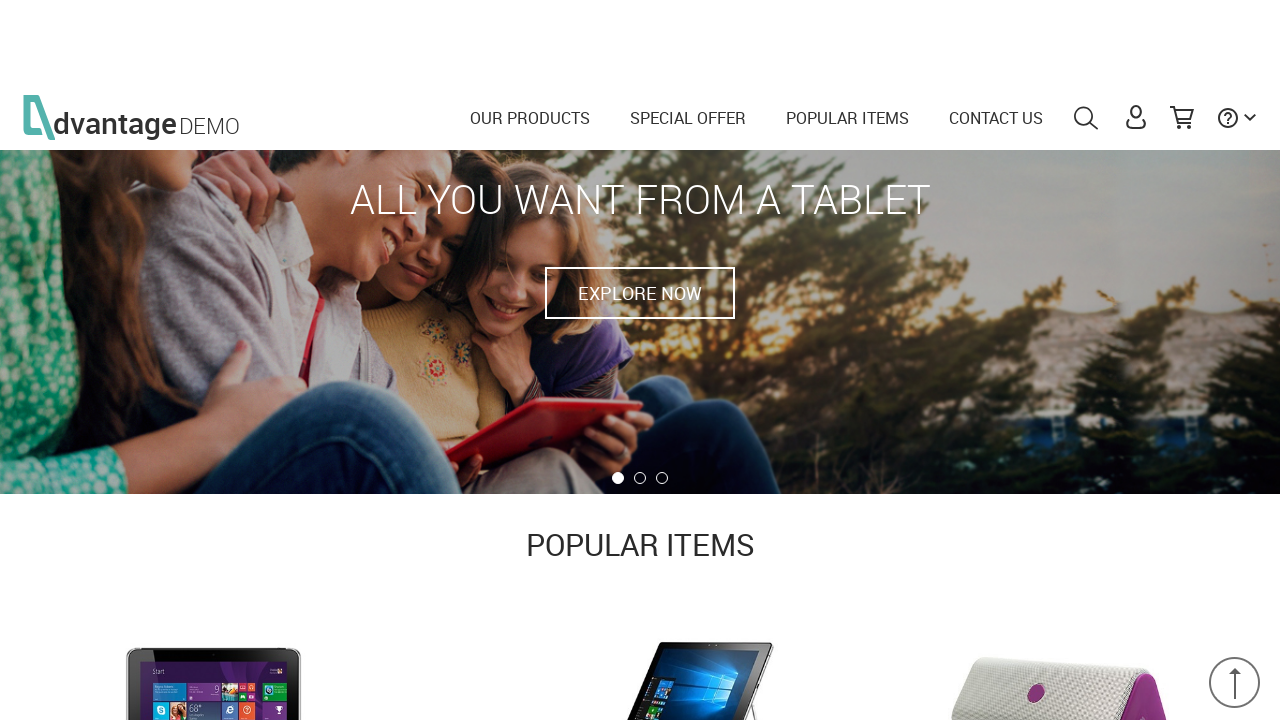

Clicked user icon to open login popup at (1136, 32) on #hrefUserIcon
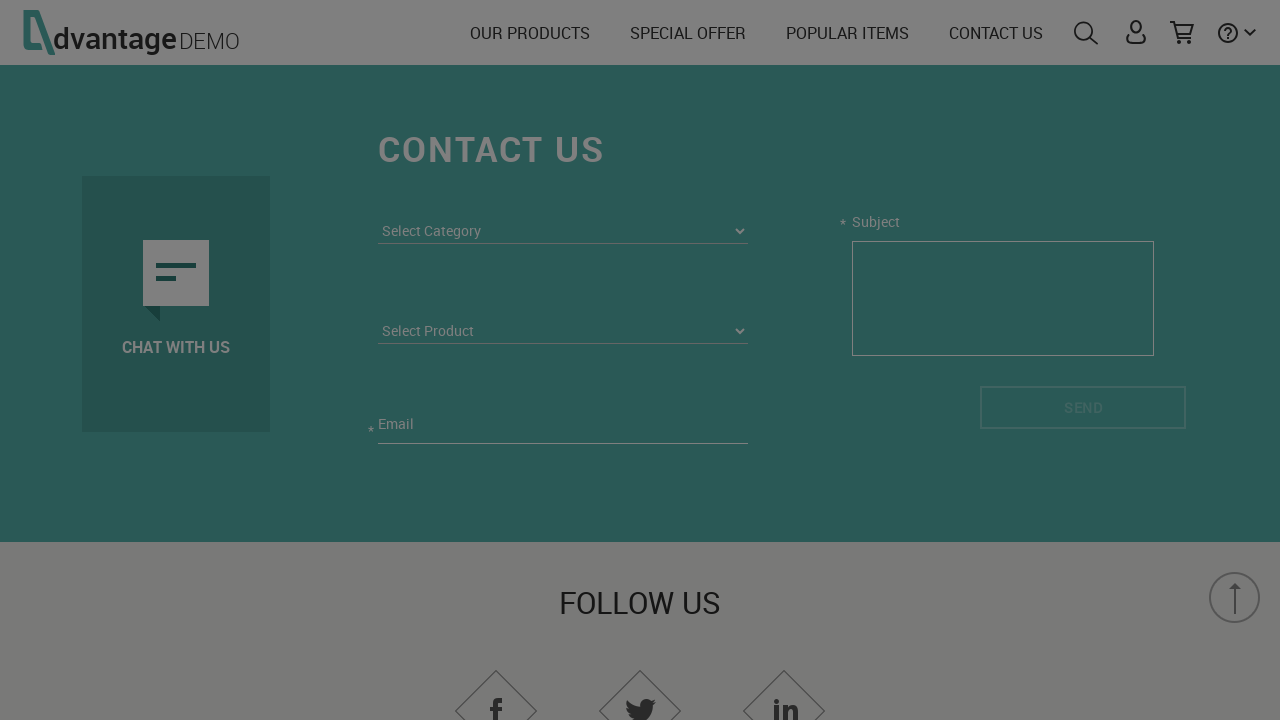

Verified that sign in button is disabled
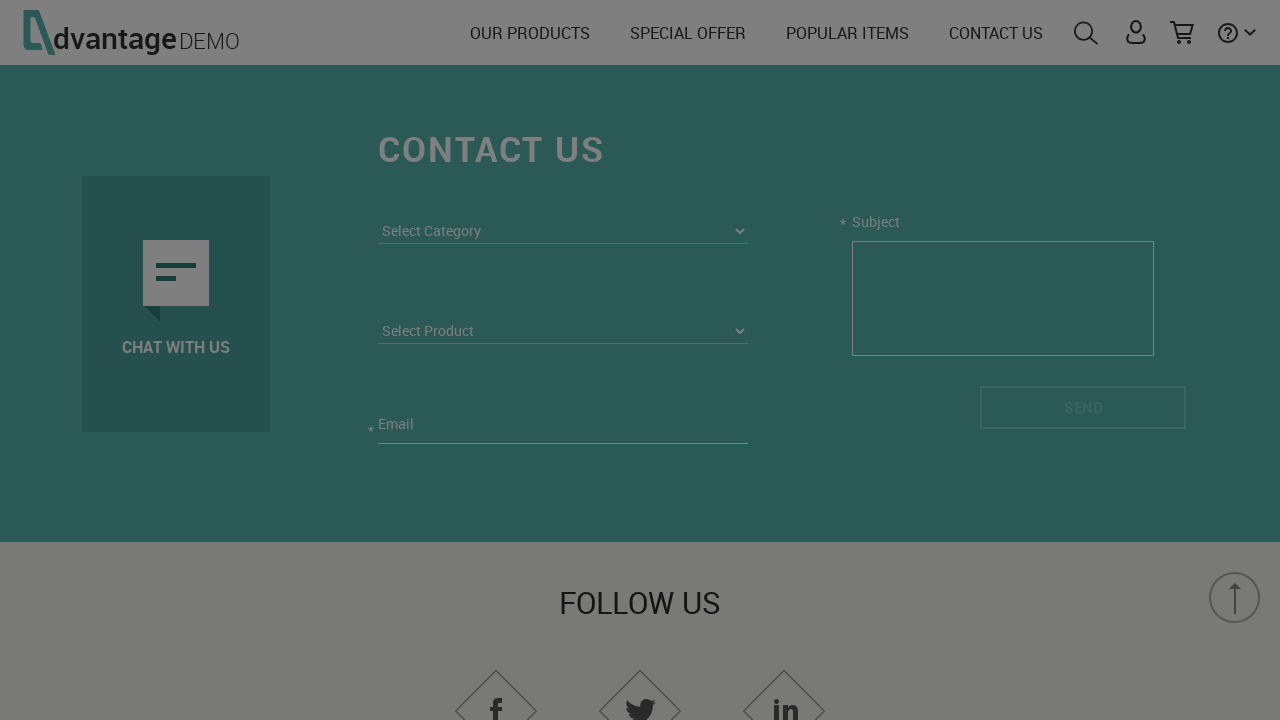

Retrieved forgot password link text: Forgot your password?
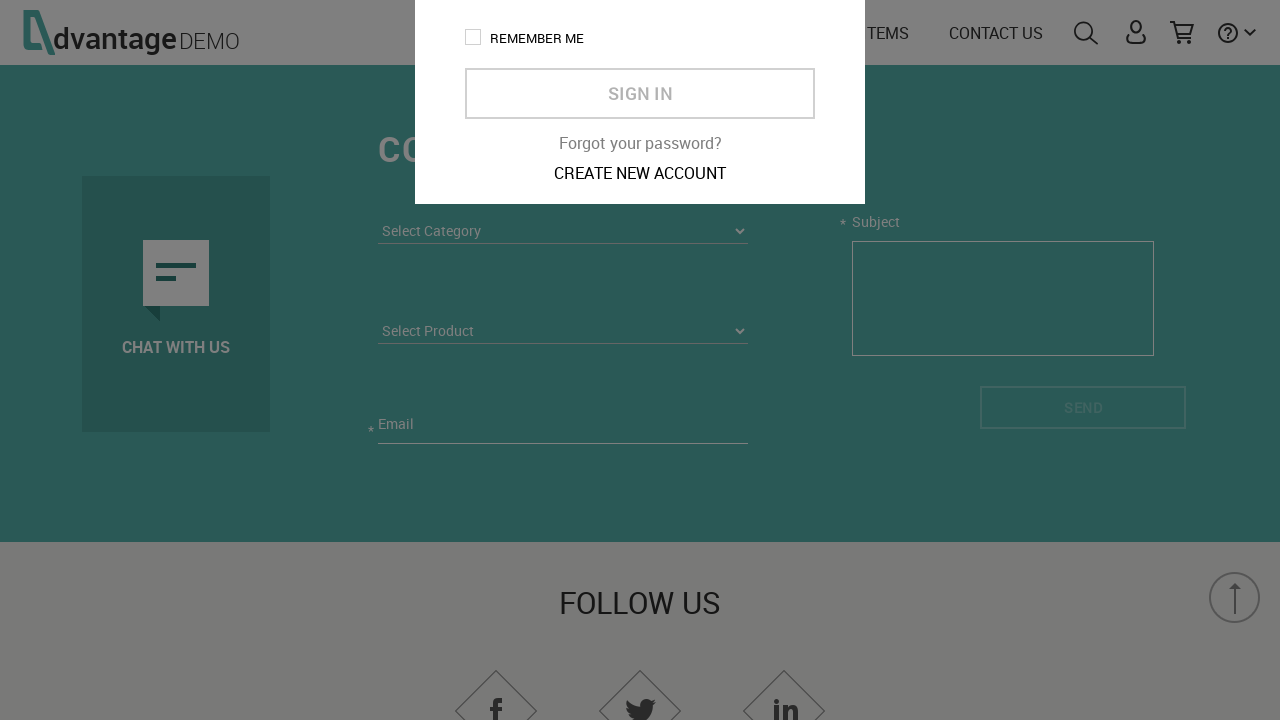

Filled username field with 'testuser2024@example.com' on //div[text()='Username']/following-sibling::input
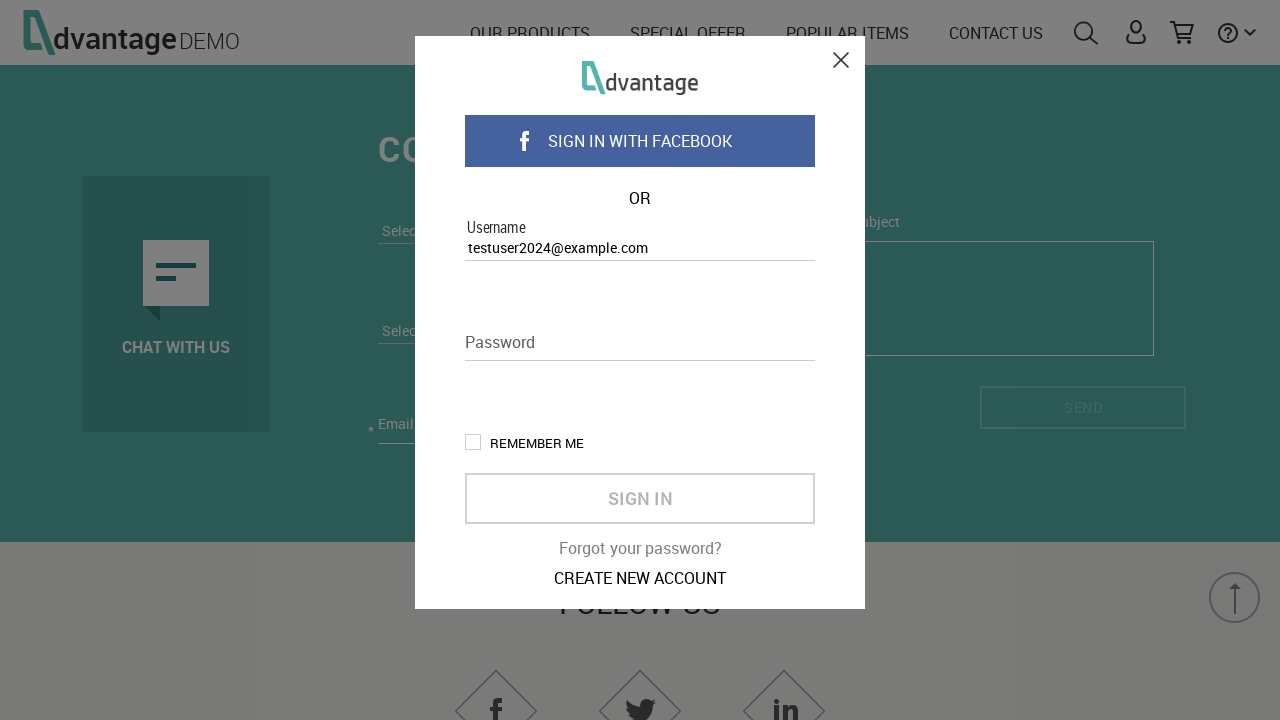

Closed the login popup at (841, 60) on xpath=//div[@class='closeBtn loginPopUpCloseBtn']
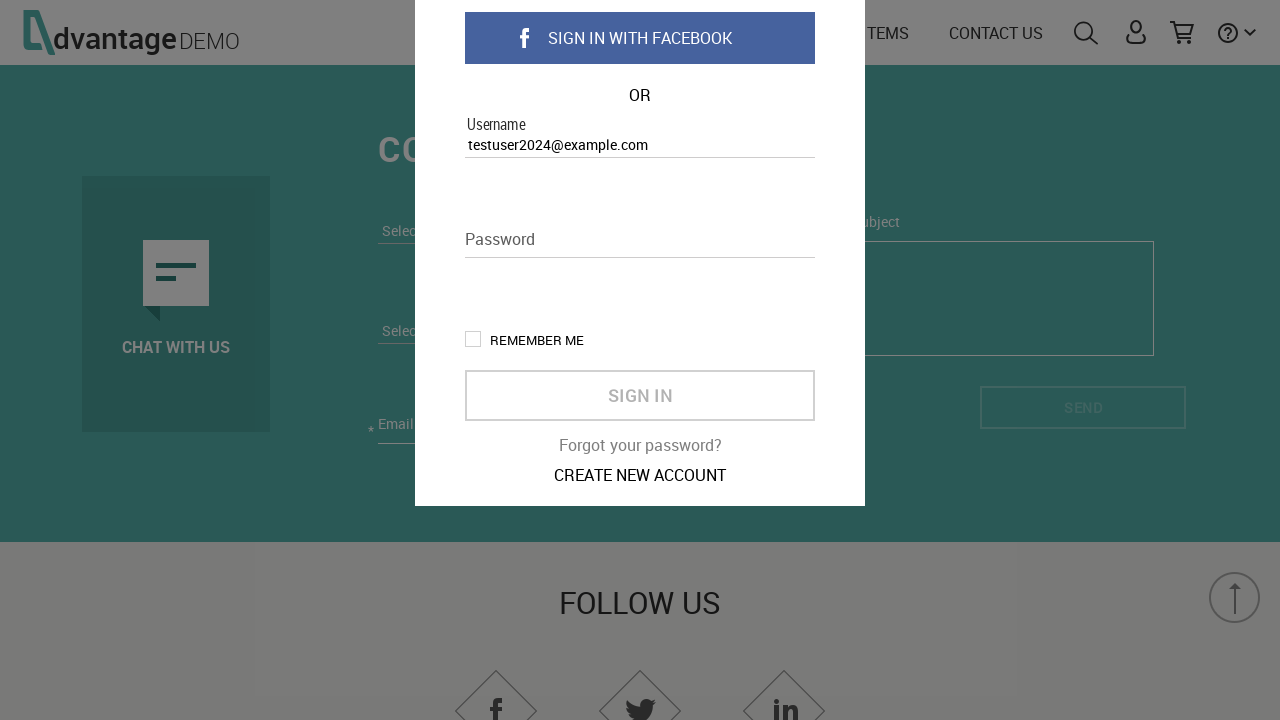

Selected 'Tablets' from category dropdown on contact page on select[name='categoryListboxContactUs']
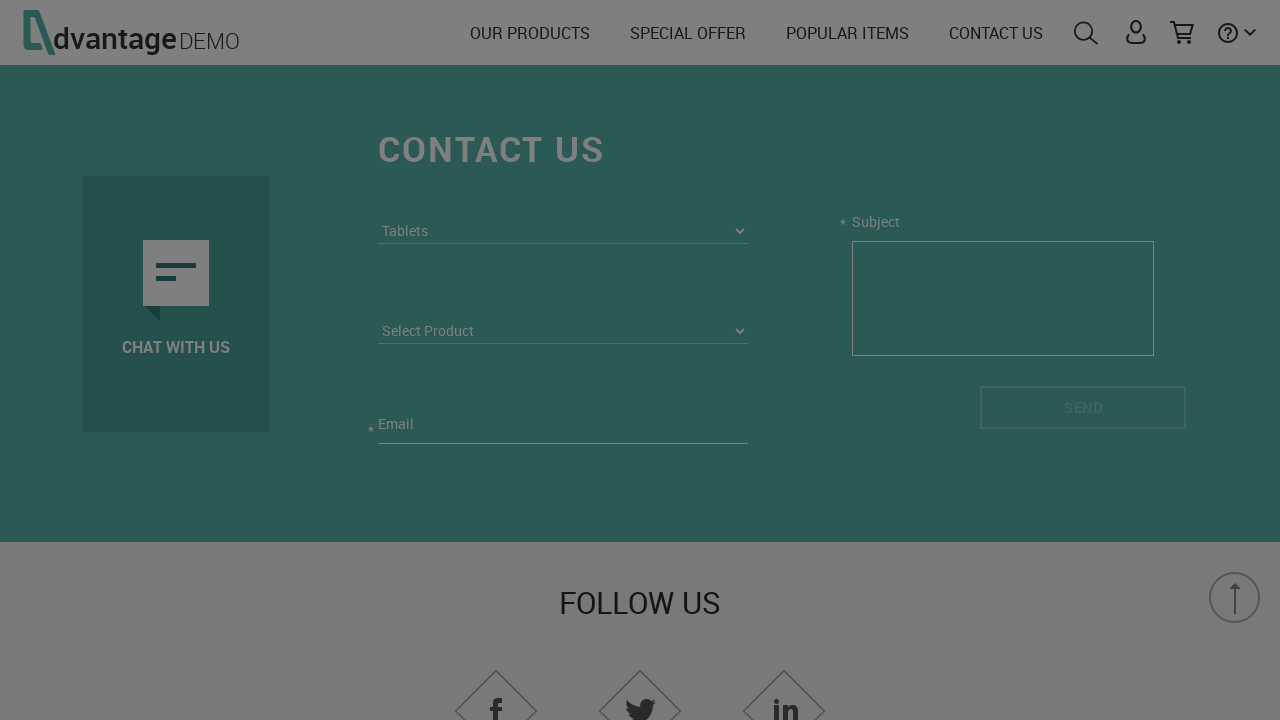

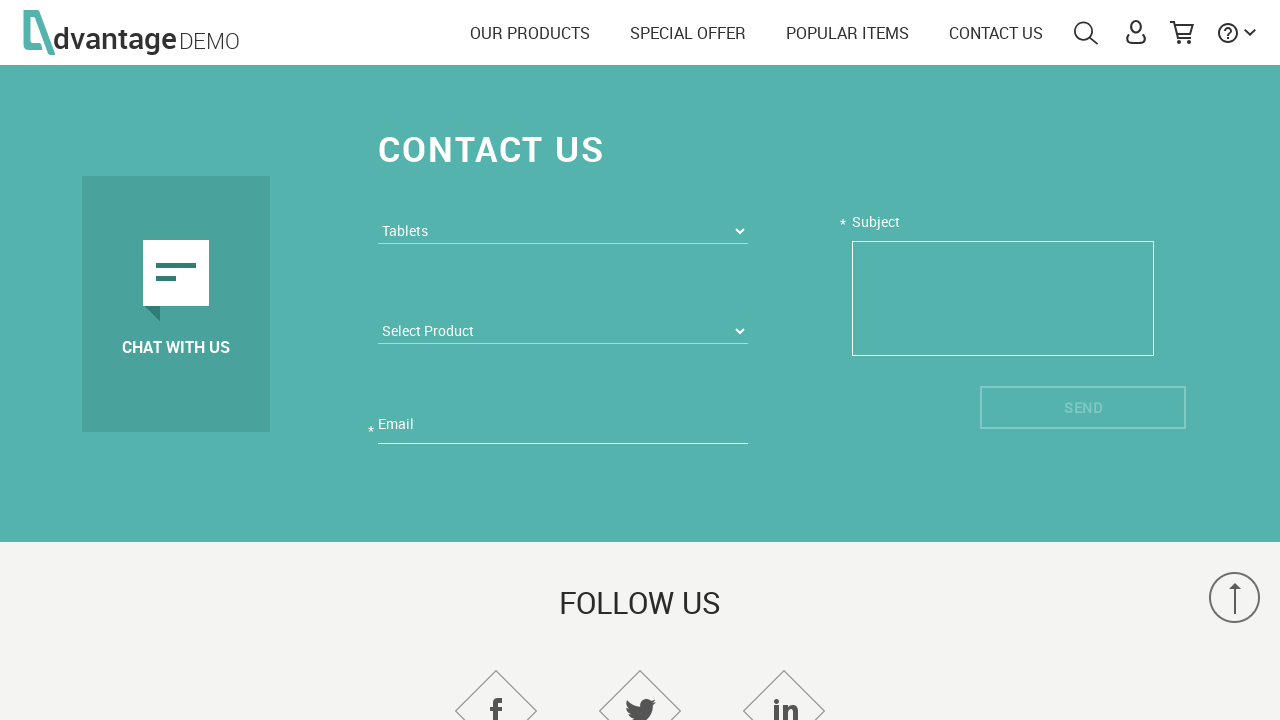